Tests search functionality by name, navigating to results, clicking a listing, using back to search results, and verifying navigation flow

Starting URL: https://www.aan.com/fellowship/Home/Index

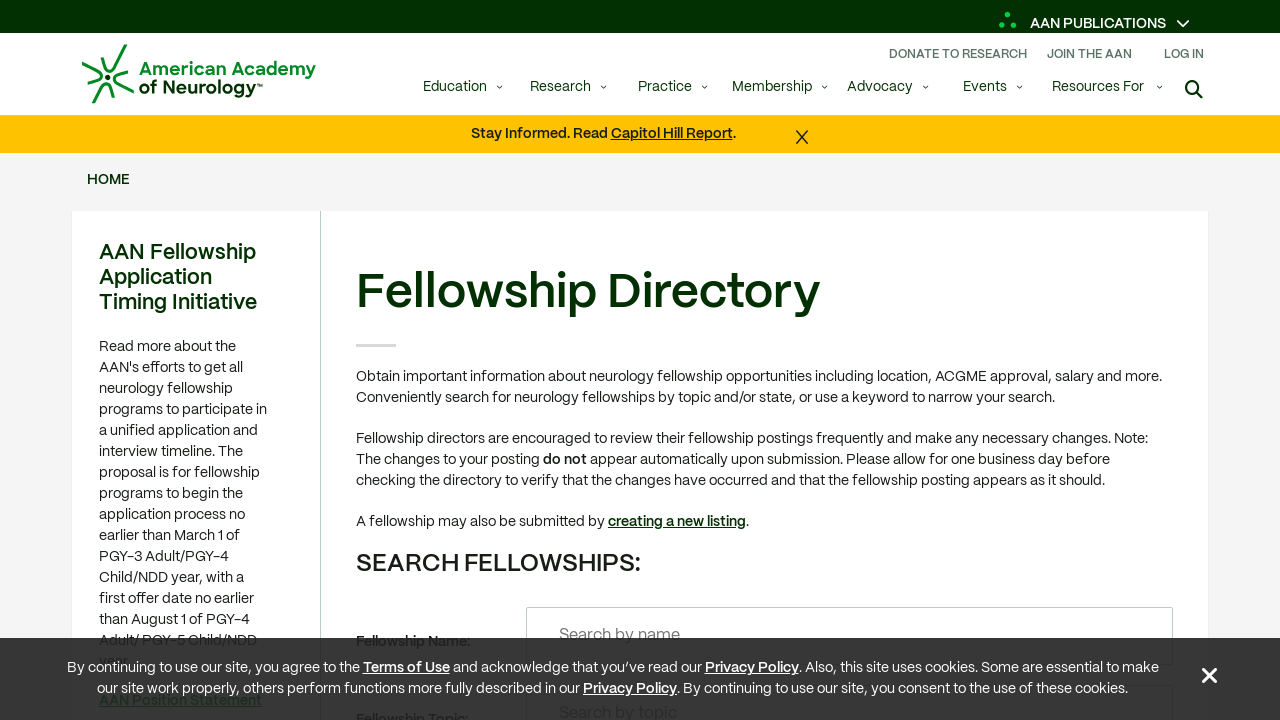

Clicked on search input field at (849, 636) on input[name="Name"]
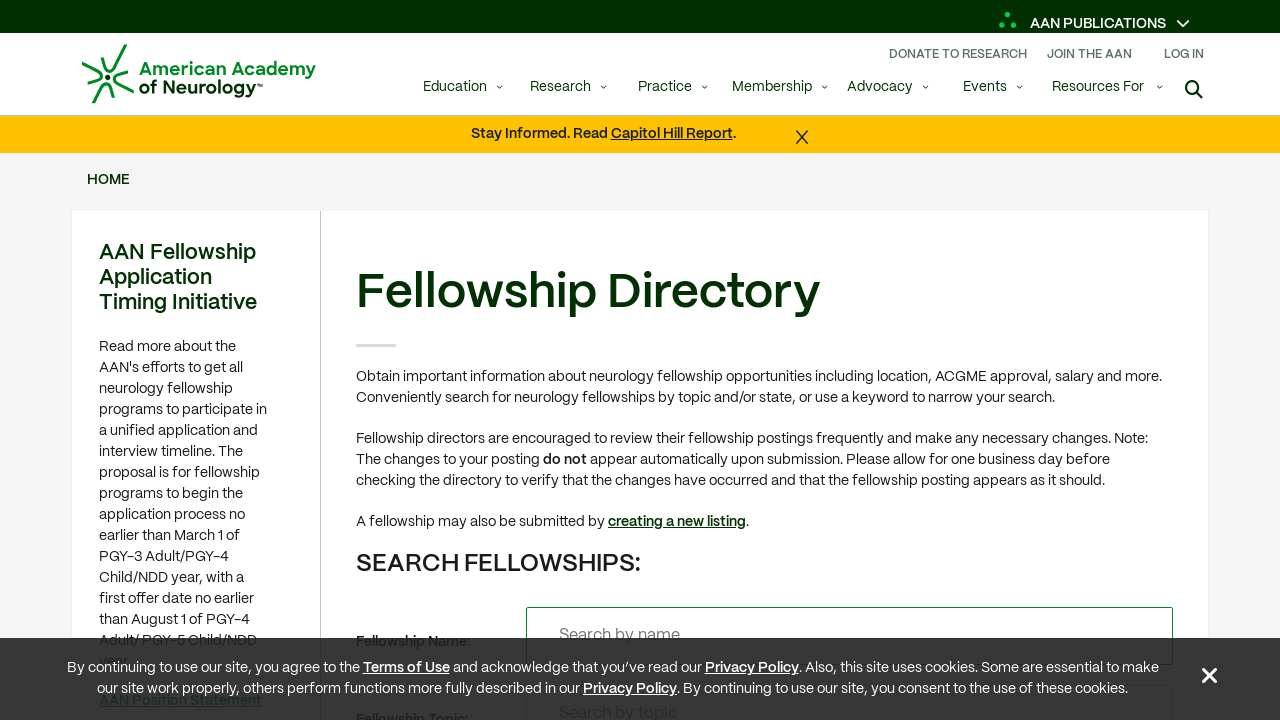

Filled search input with 'New York' on input[name="Name"]
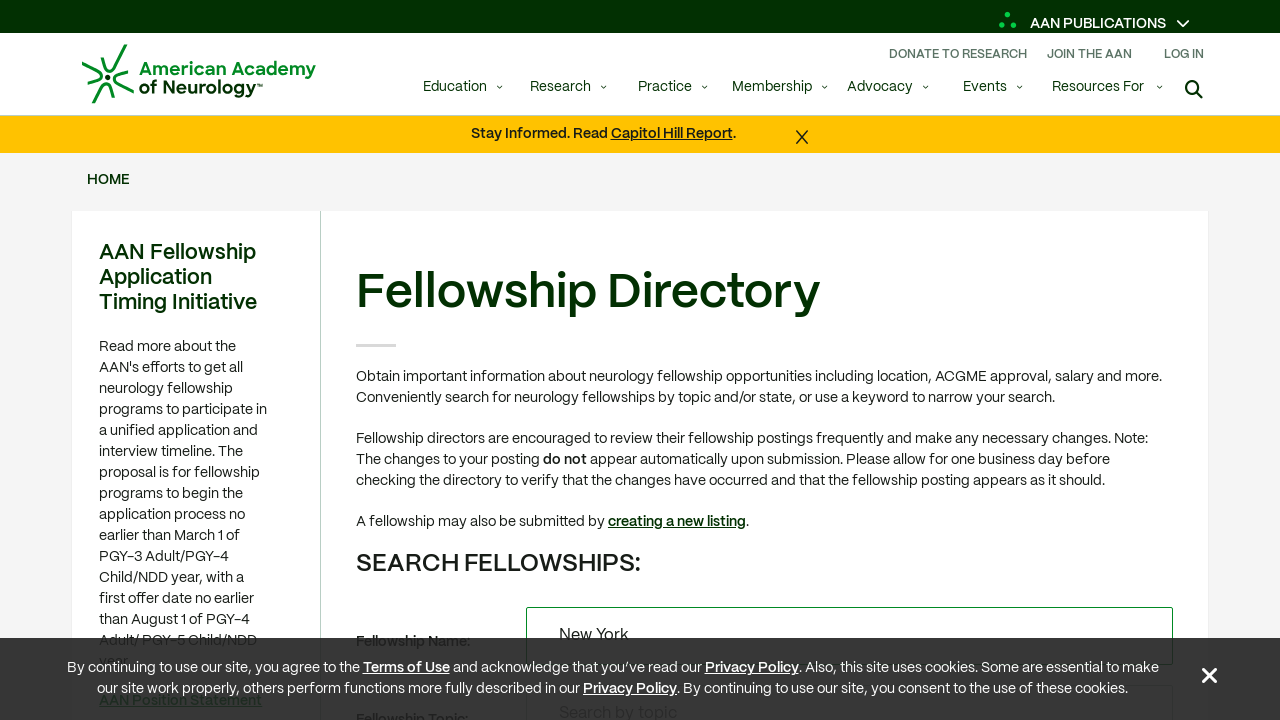

Clicked submit button to search at (764, 360) on input[type="submit"] >> nth=0
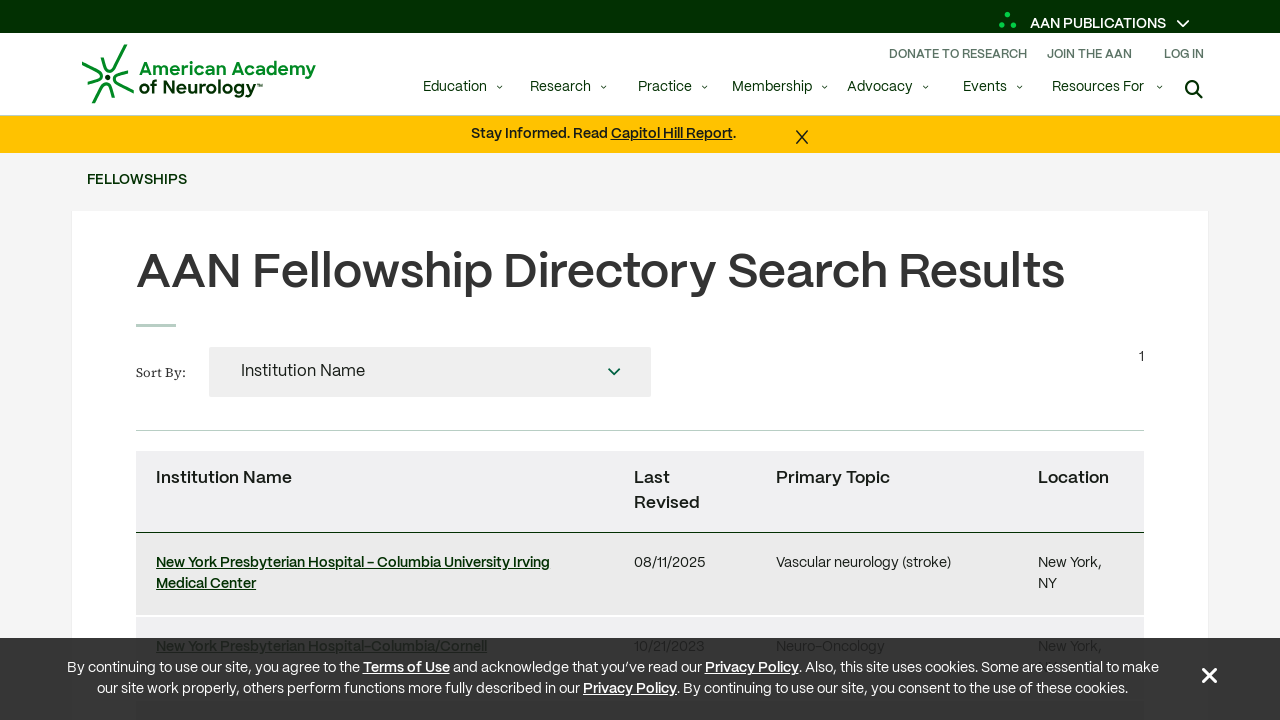

Search results page loaded
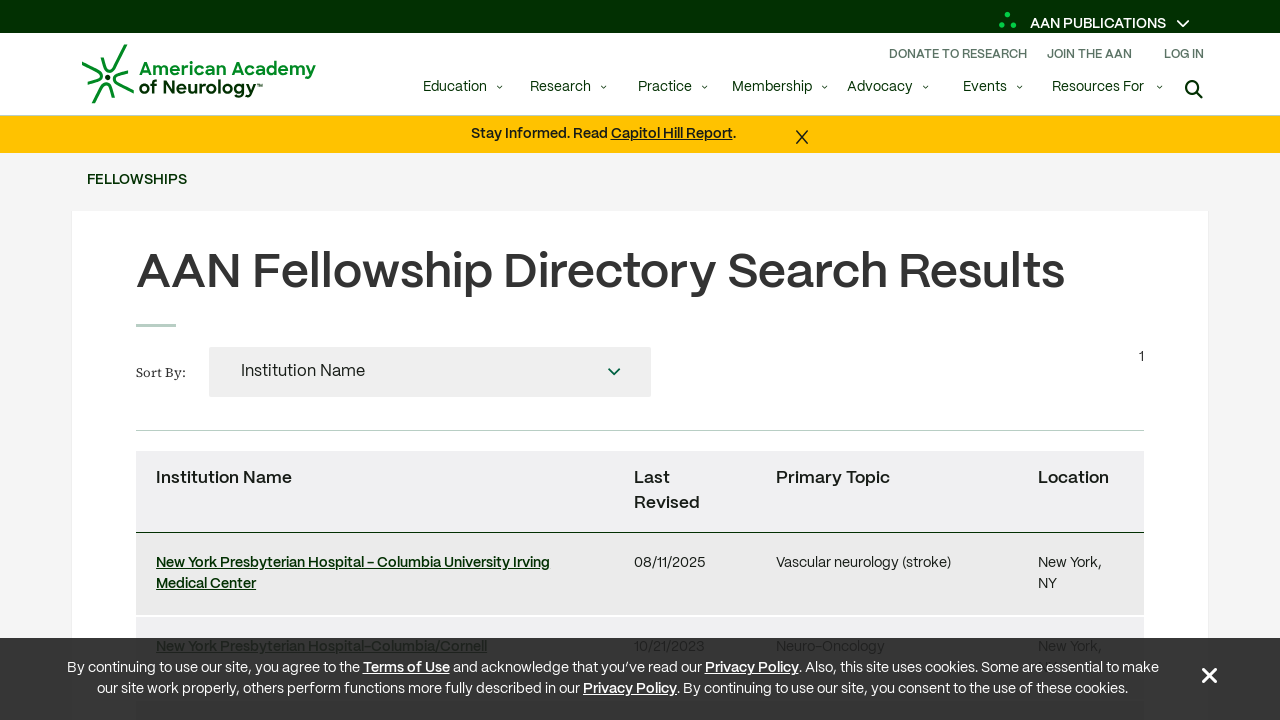

Verified search result contains 'NY' location
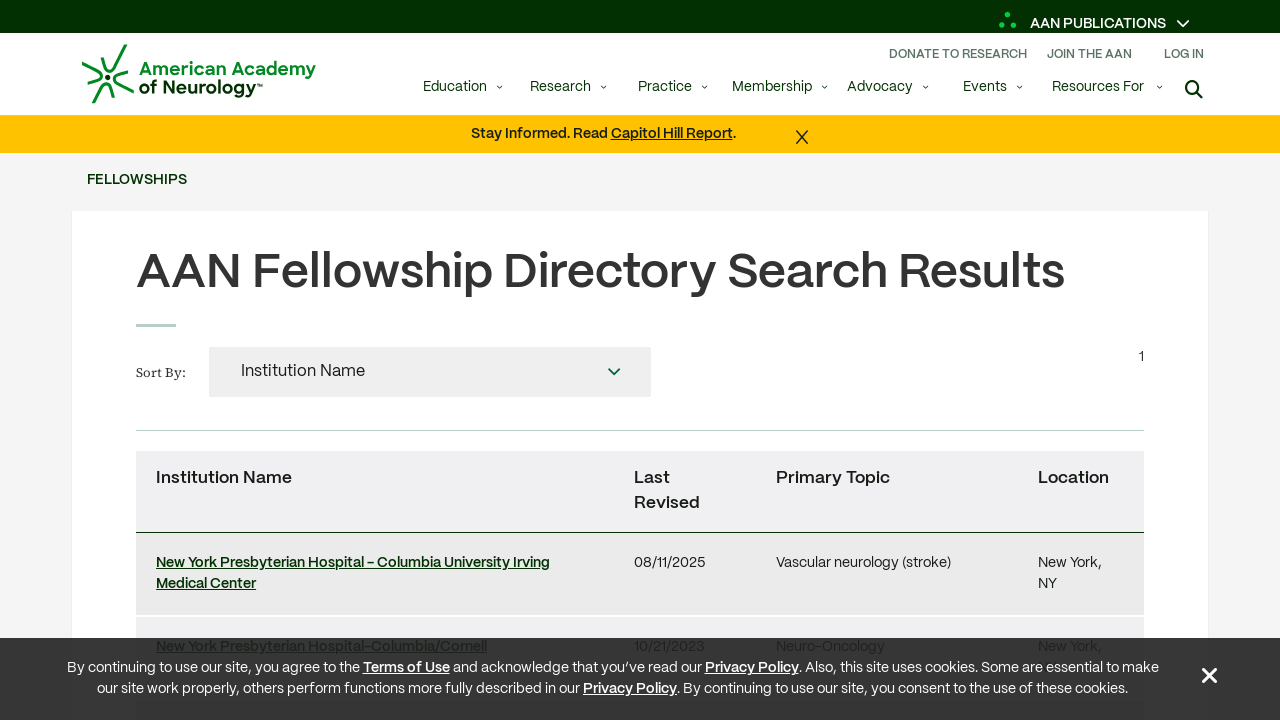

Clicked on New York Presbyterian Hospital listing at (353, 563) on text=New York Presbyterian Hospital >> nth=0
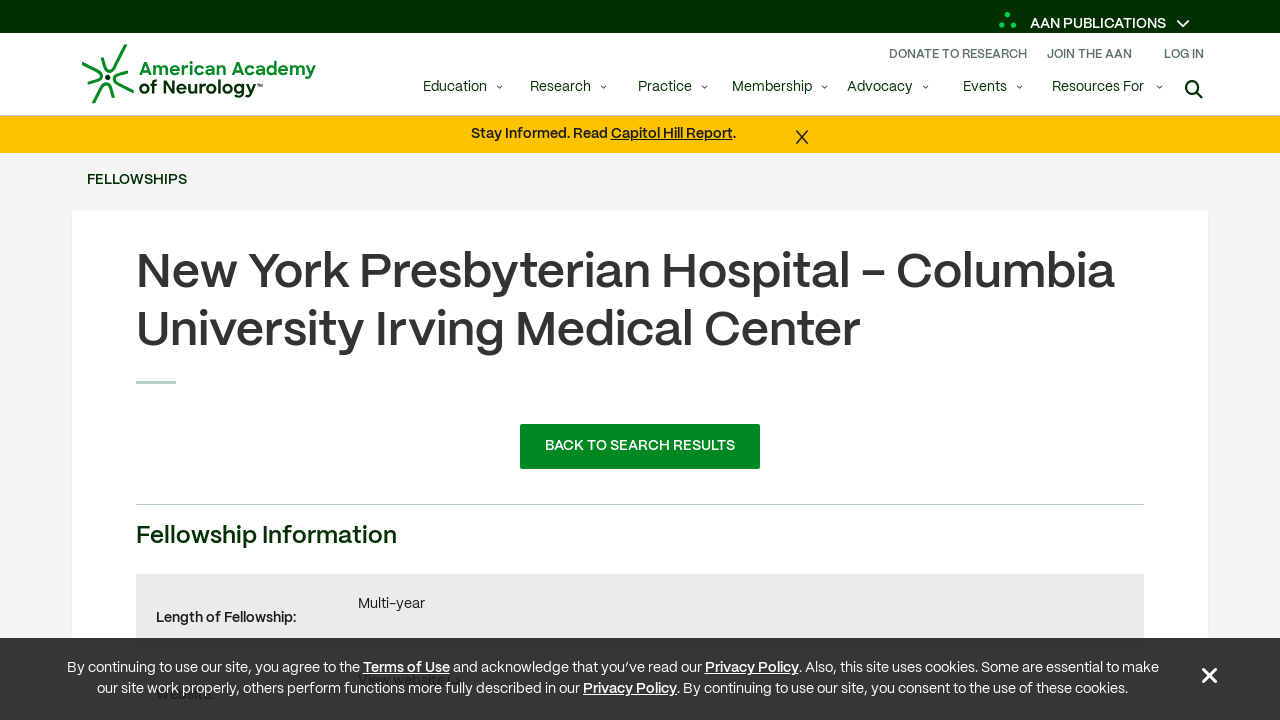

Clicked 'Back to Search Results' button at (640, 447) on text=Back to Search Results
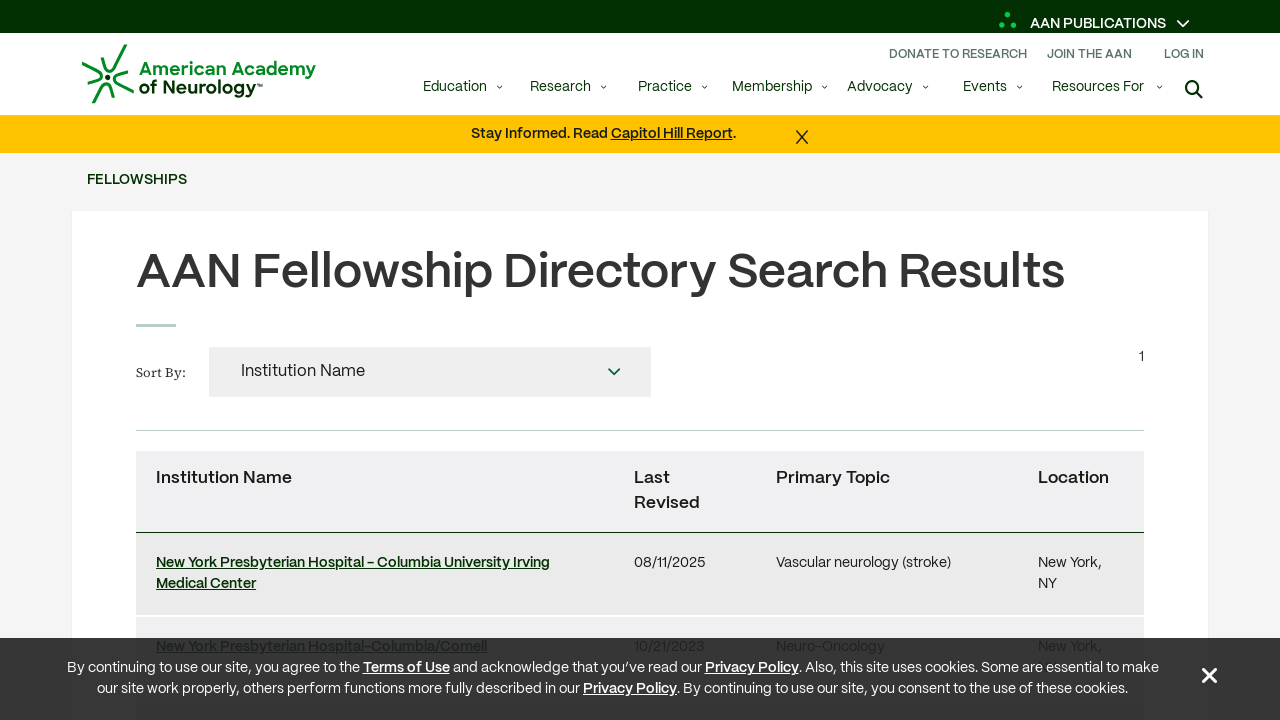

Verified search results page is displayed with location visible
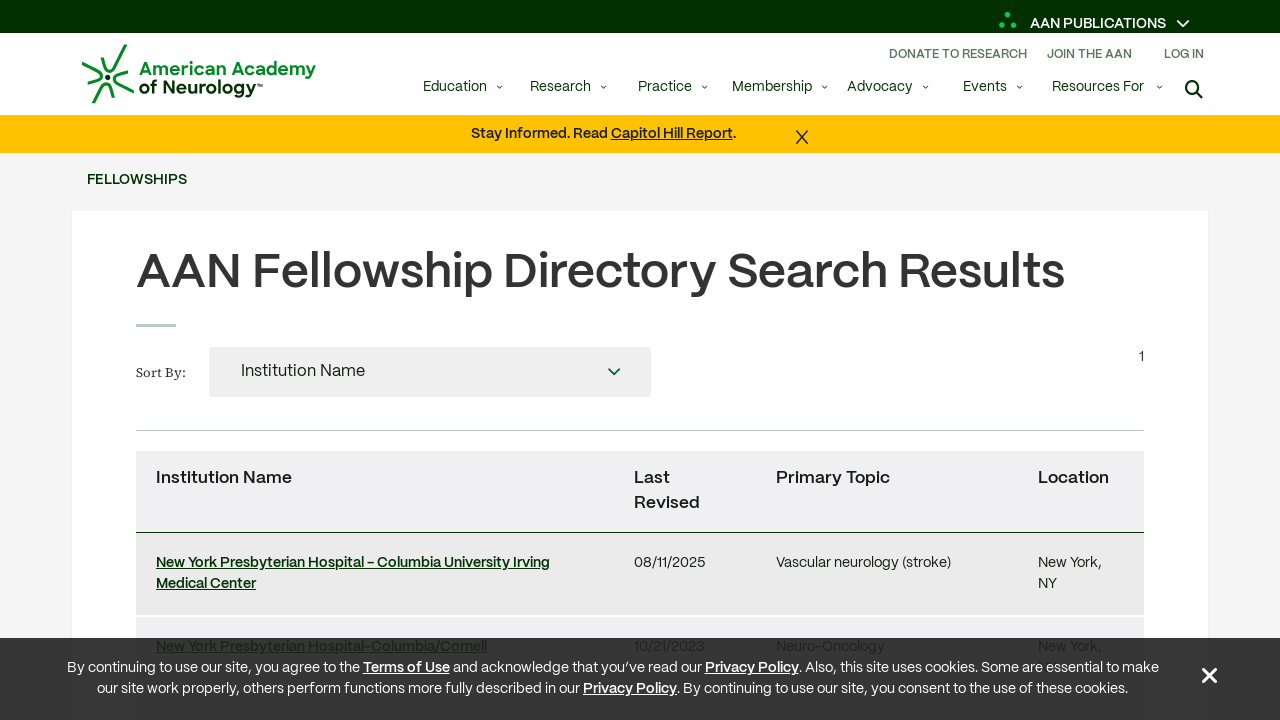

Clicked on New York Presbyterian Hospital listing again at (353, 563) on text=New York Presbyterian Hospital >> nth=0
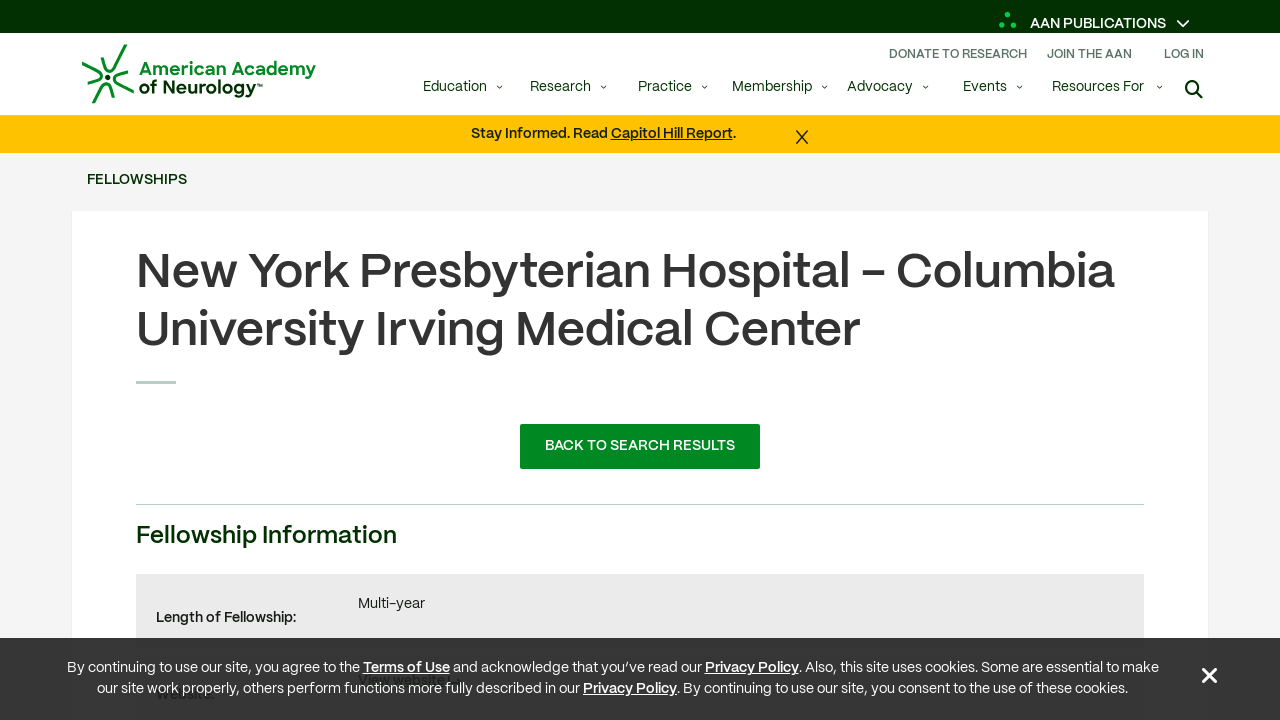

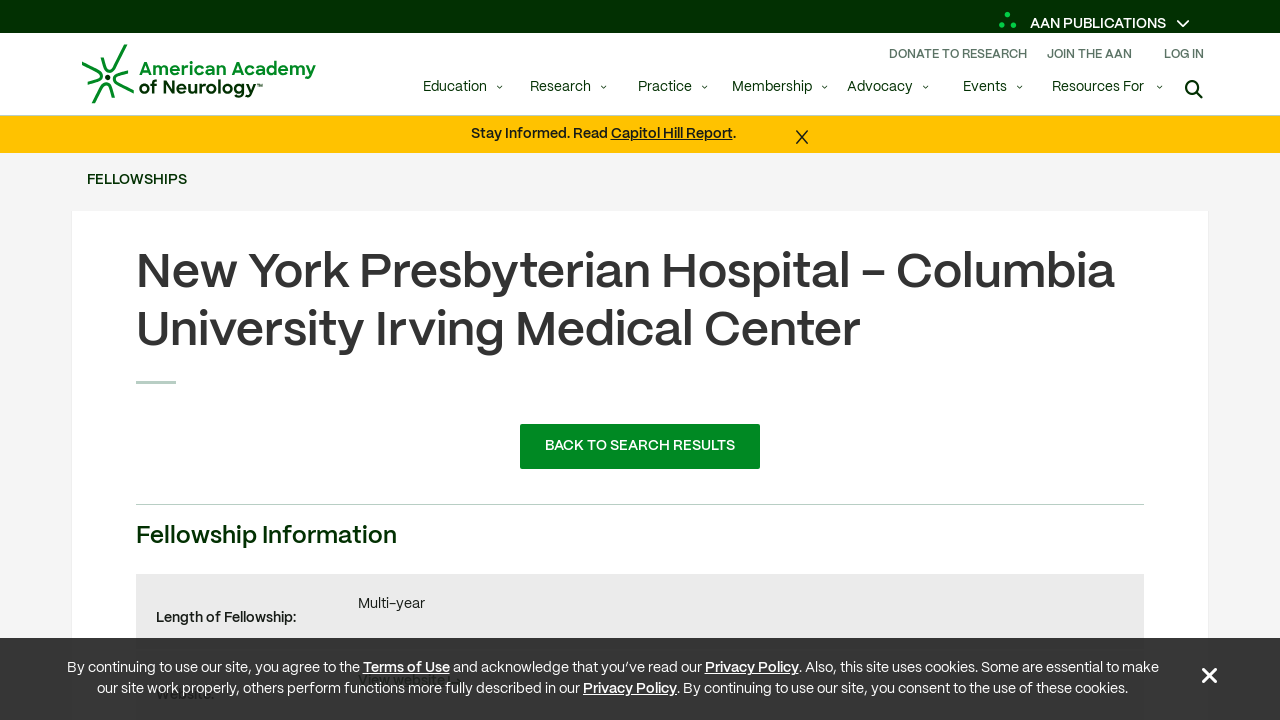